Clicks on Nokia phone product and verifies its price

Starting URL: https://www.demoblaze.com/

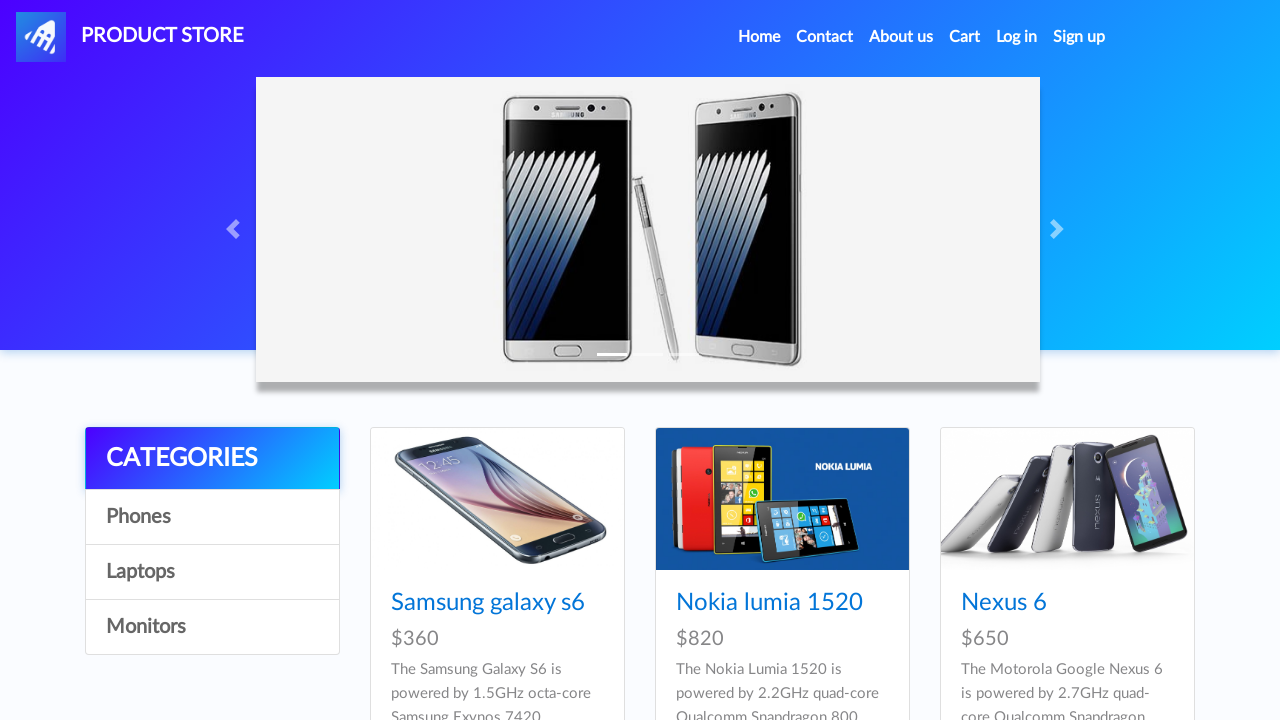

Clicked on Nokia phone product link at (782, 499) on a[href='prod.html?idp_=2']
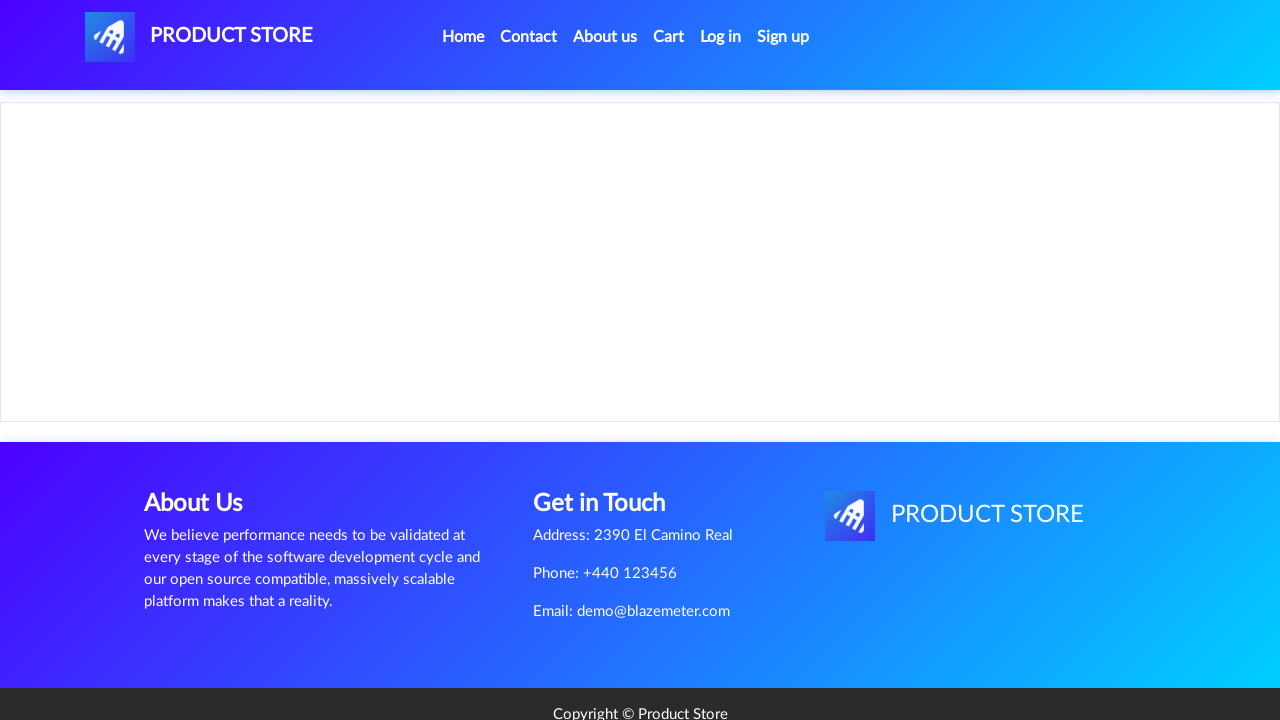

Price container loaded and displayed
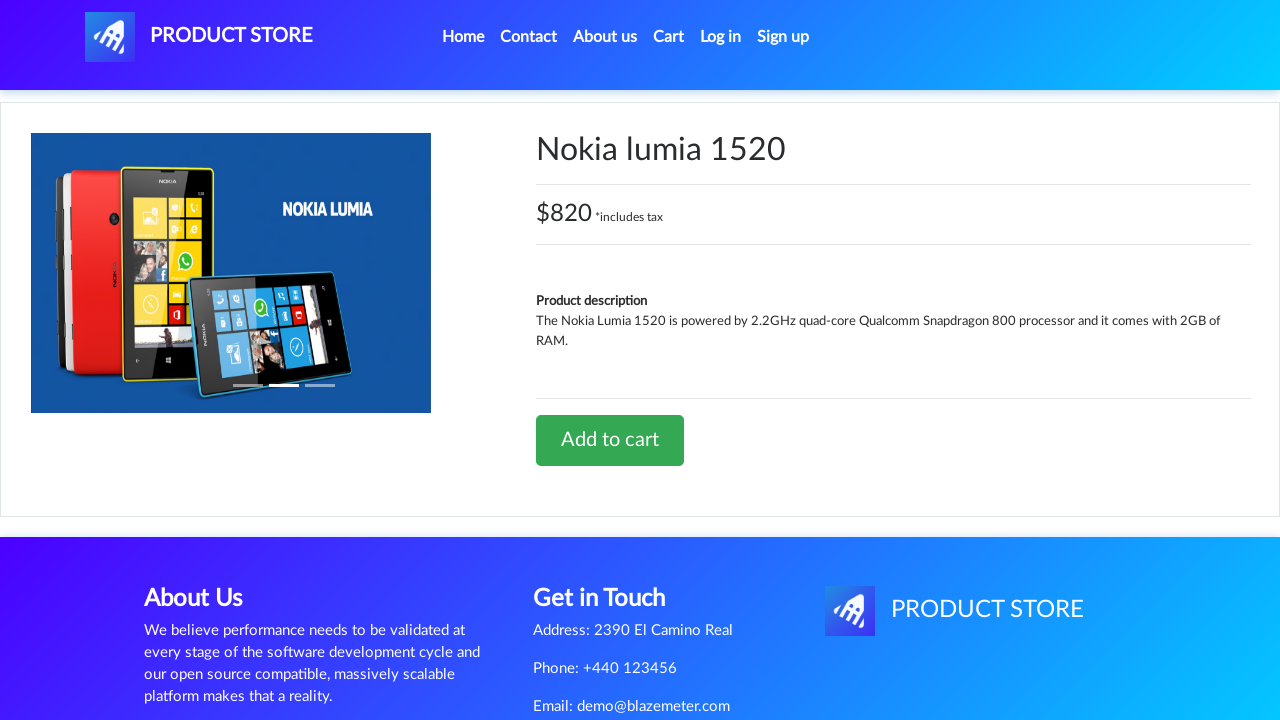

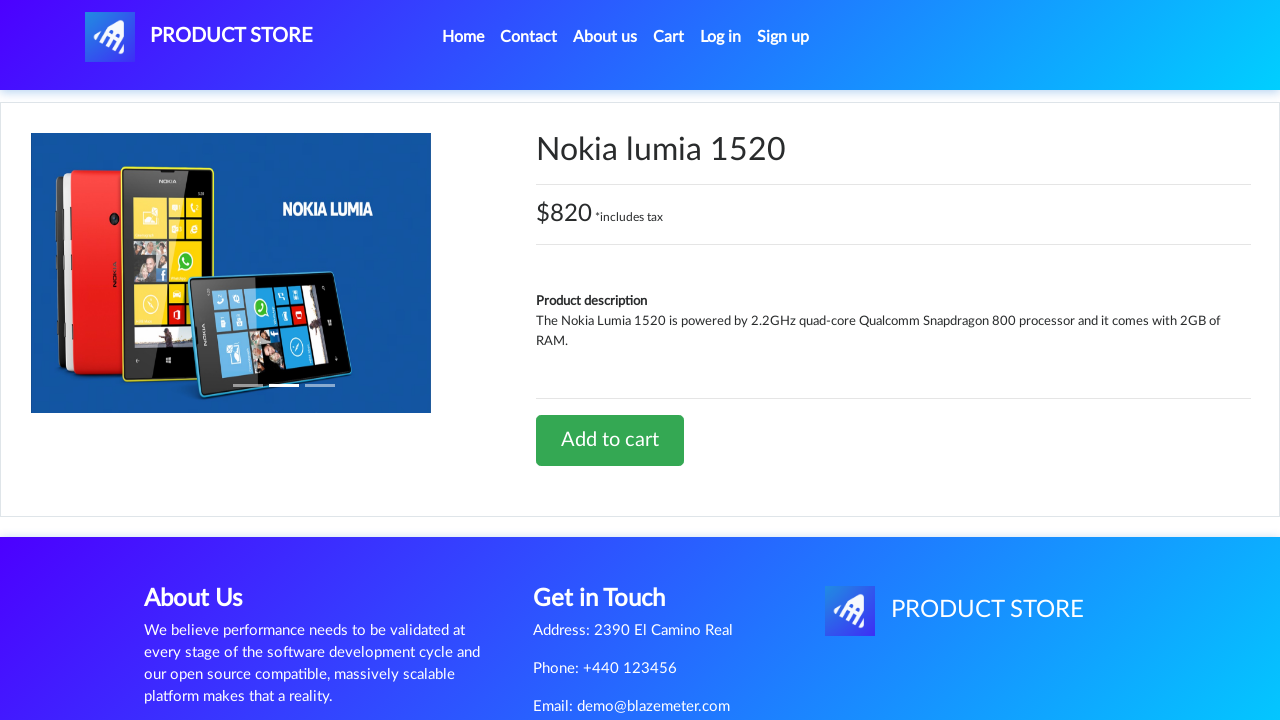